Tests checkbox functionality by finding all checkboxes on the page and clicking on the one with value "Option-3"

Starting URL: http://syntaxprojects.com/basic-checkbox-demo.php

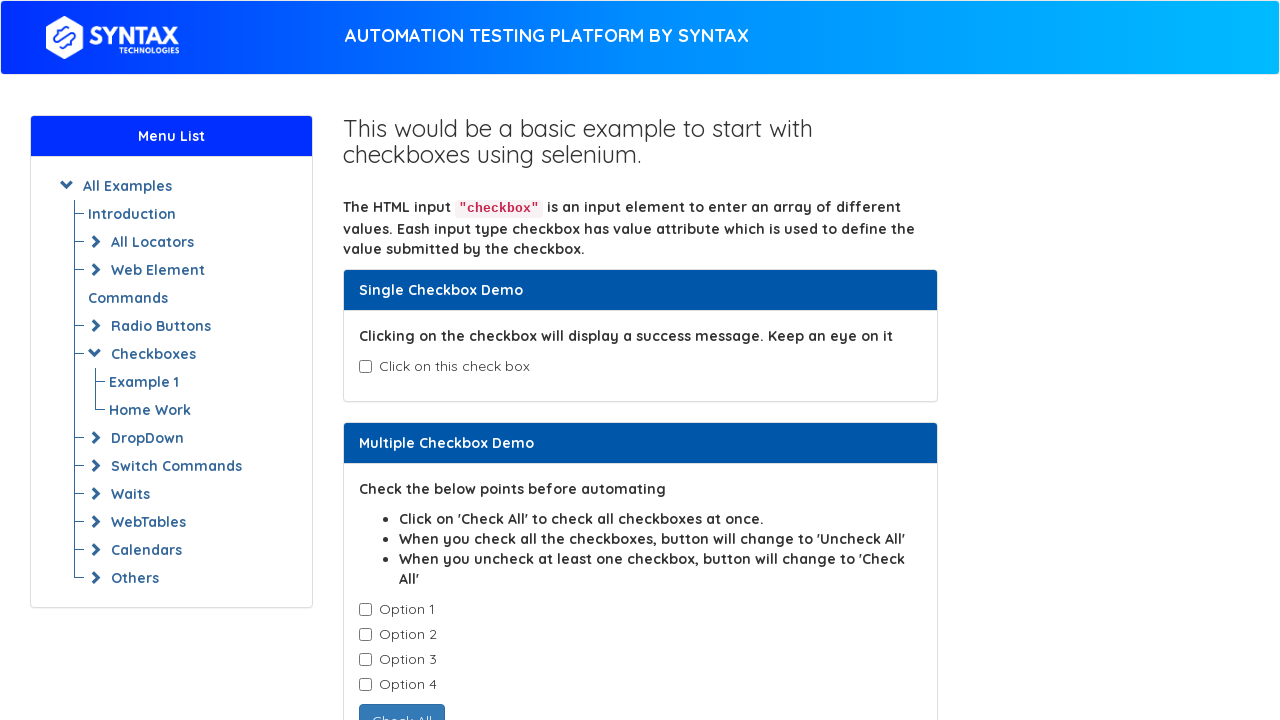

Set viewport size to 1920x1080
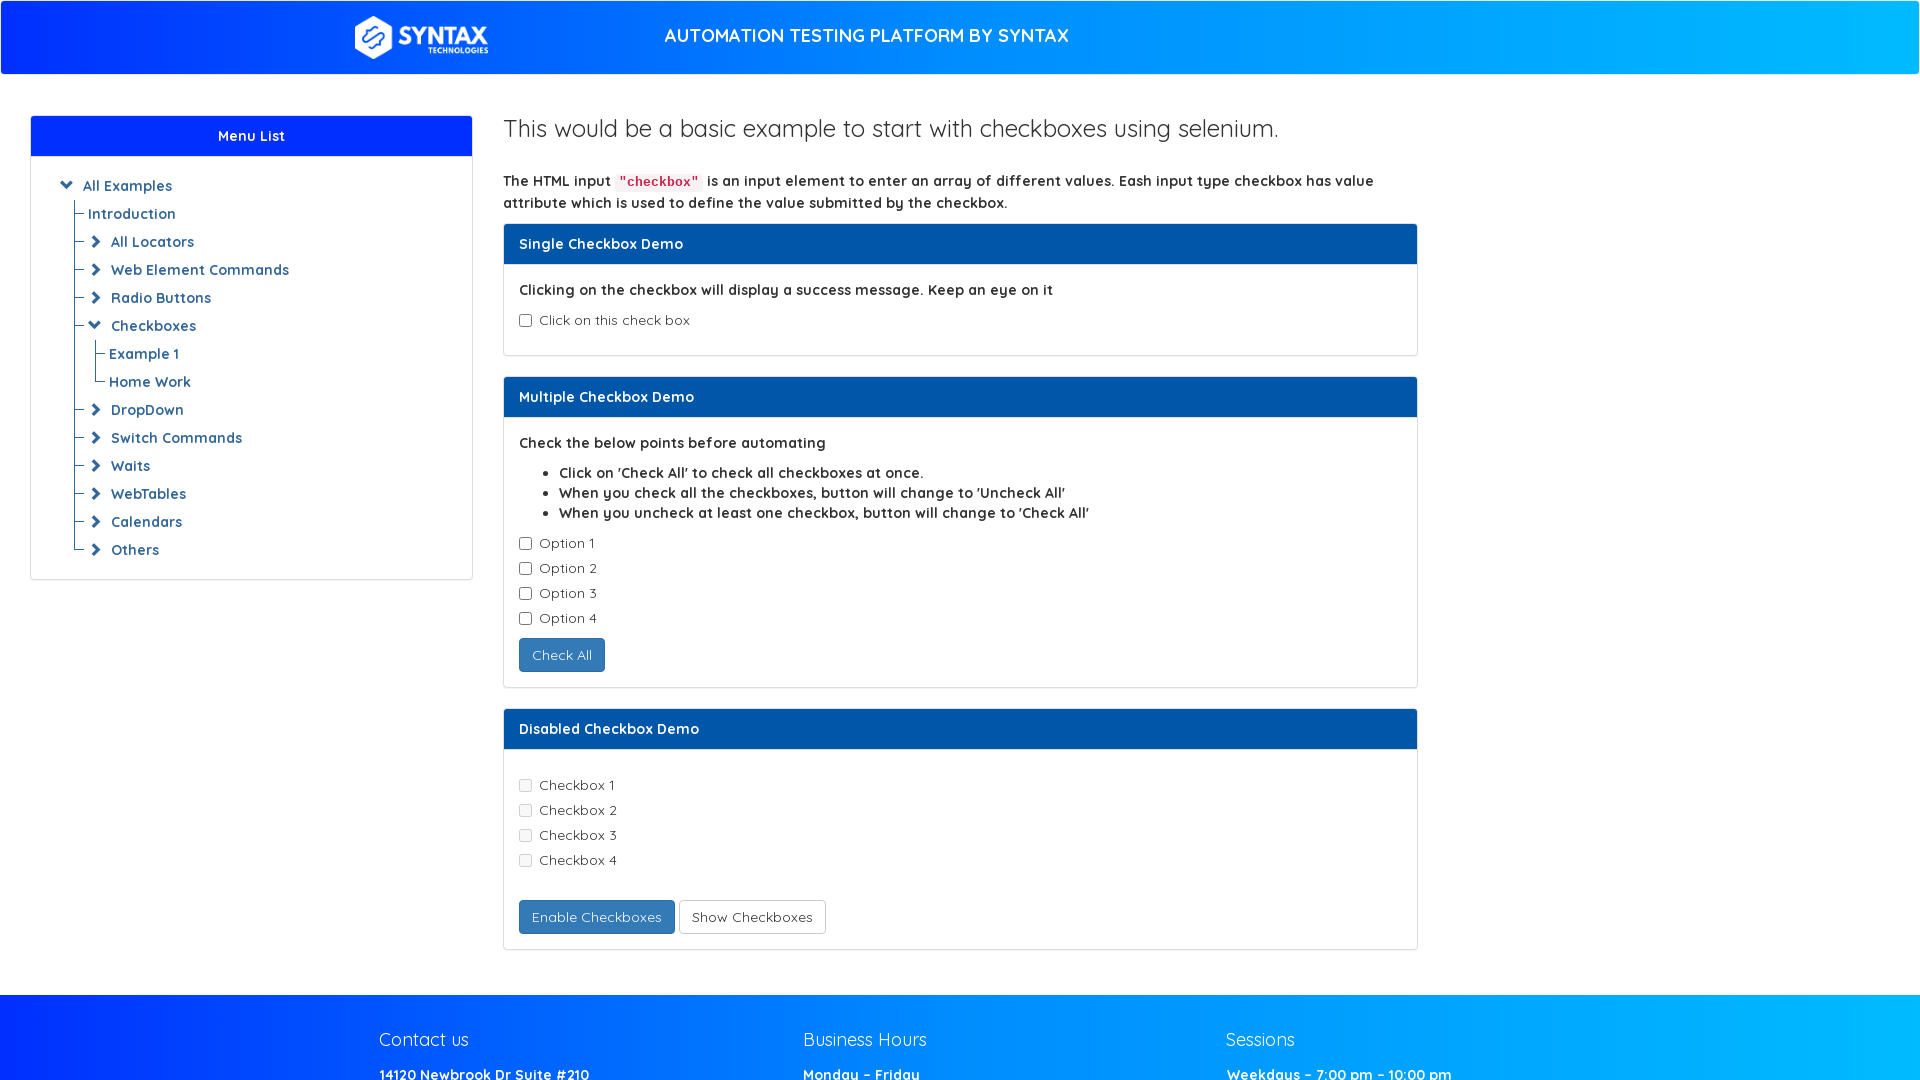

Located all checkboxes with class 'cb1-element'
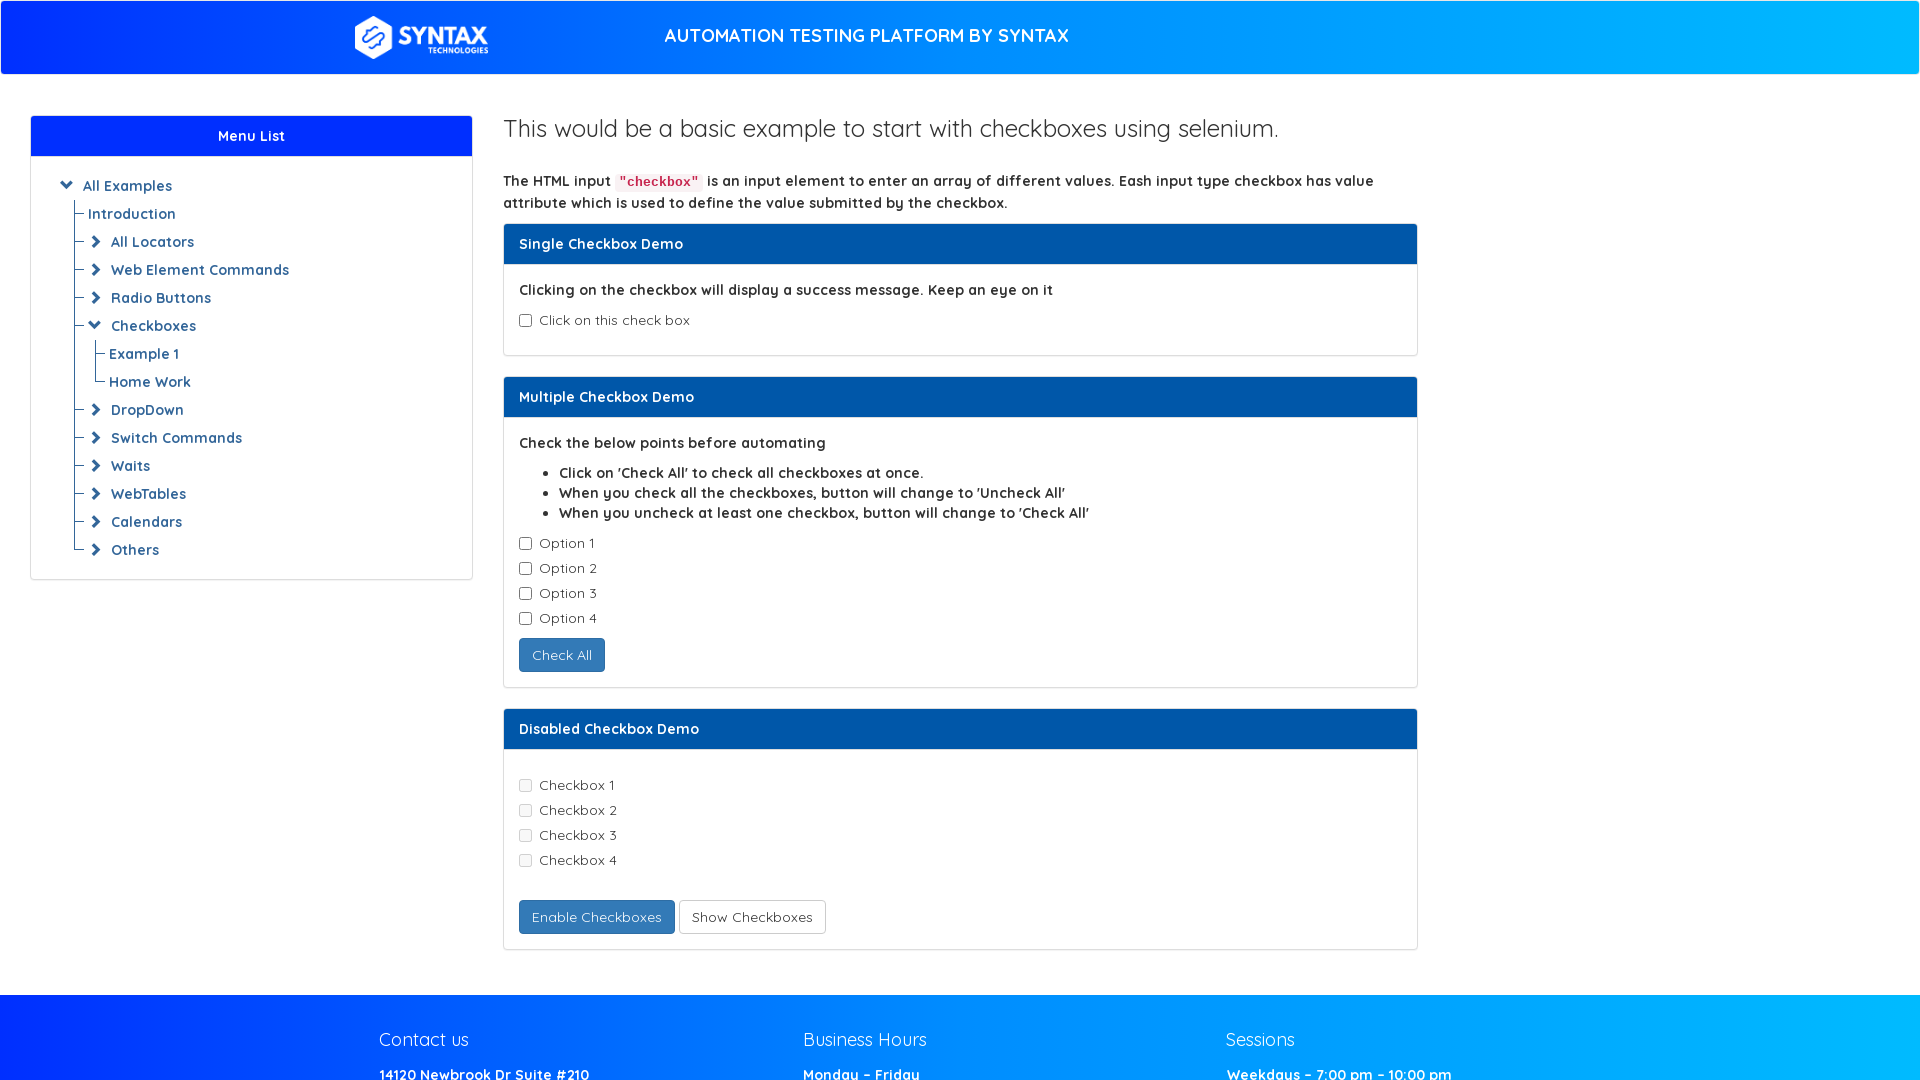

Retrieved checkbox value attribute: Option-1
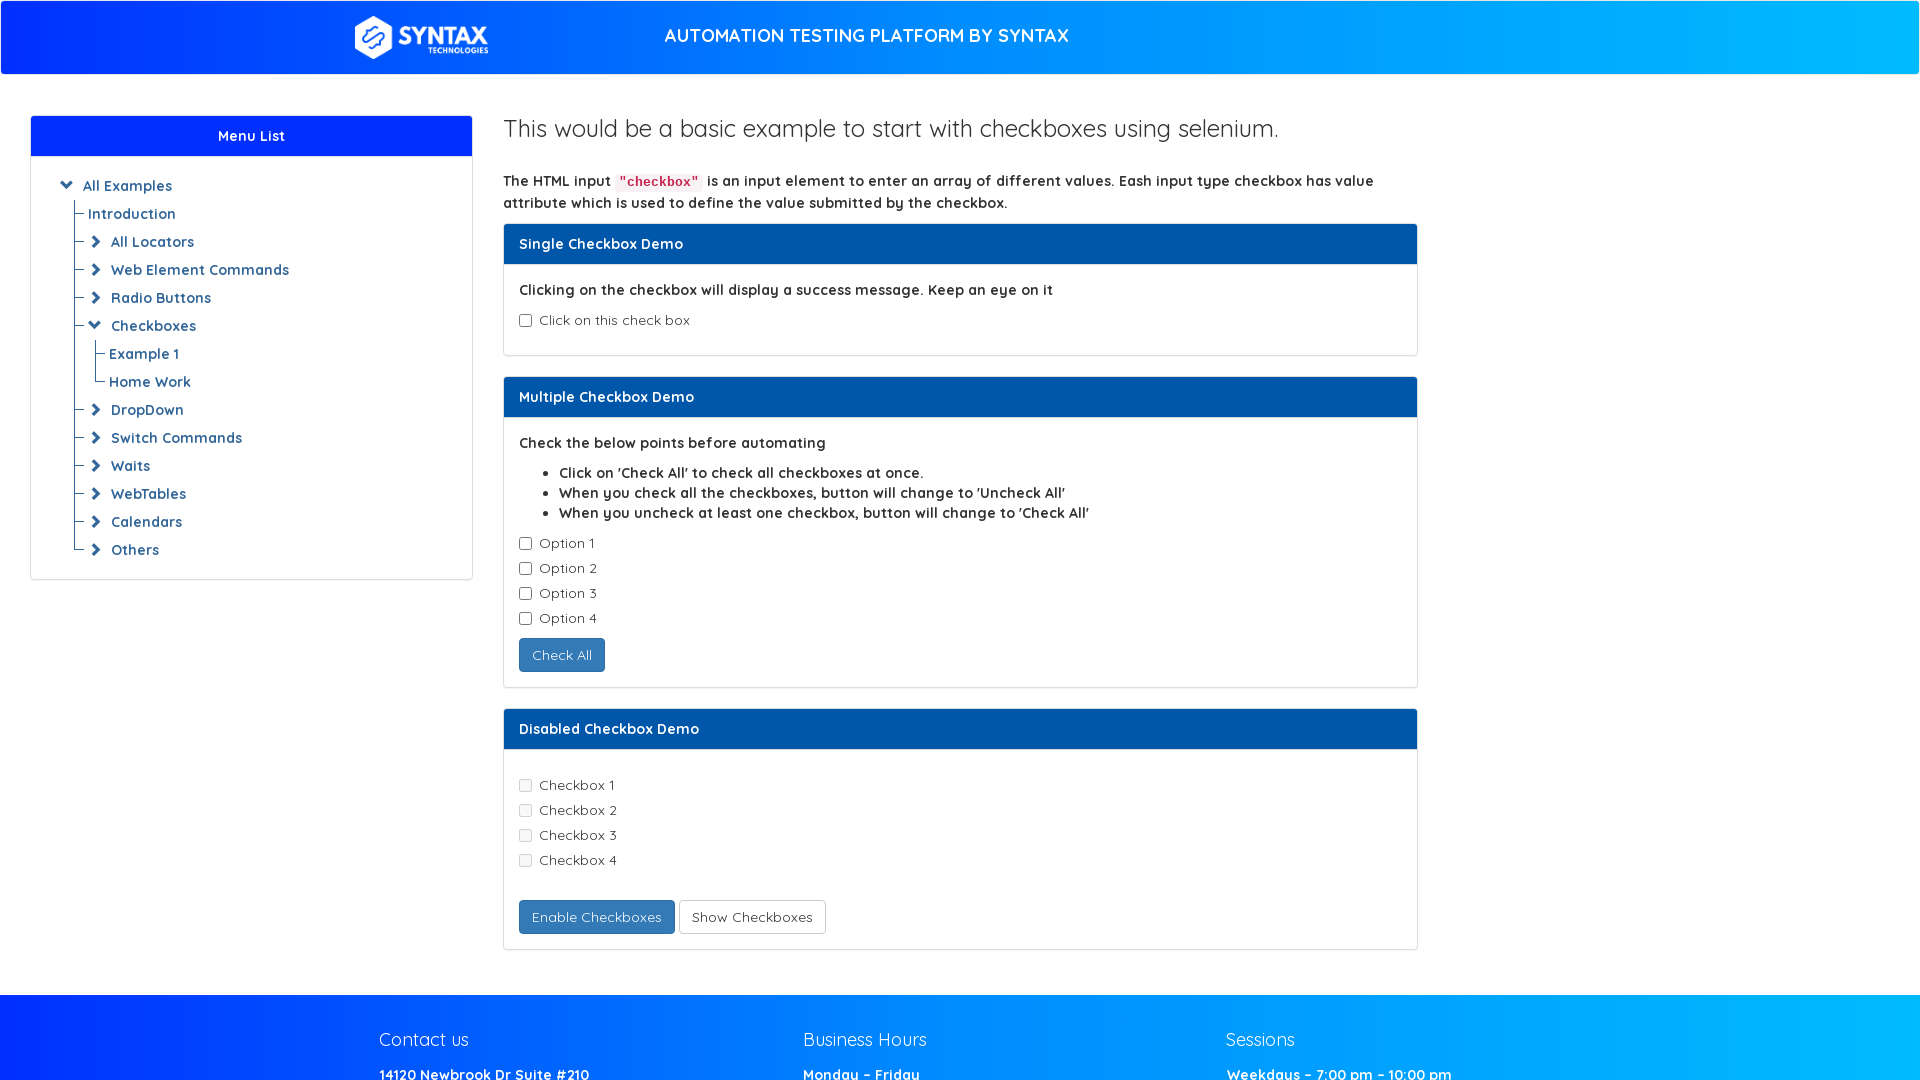

Retrieved checkbox value attribute: Option-2
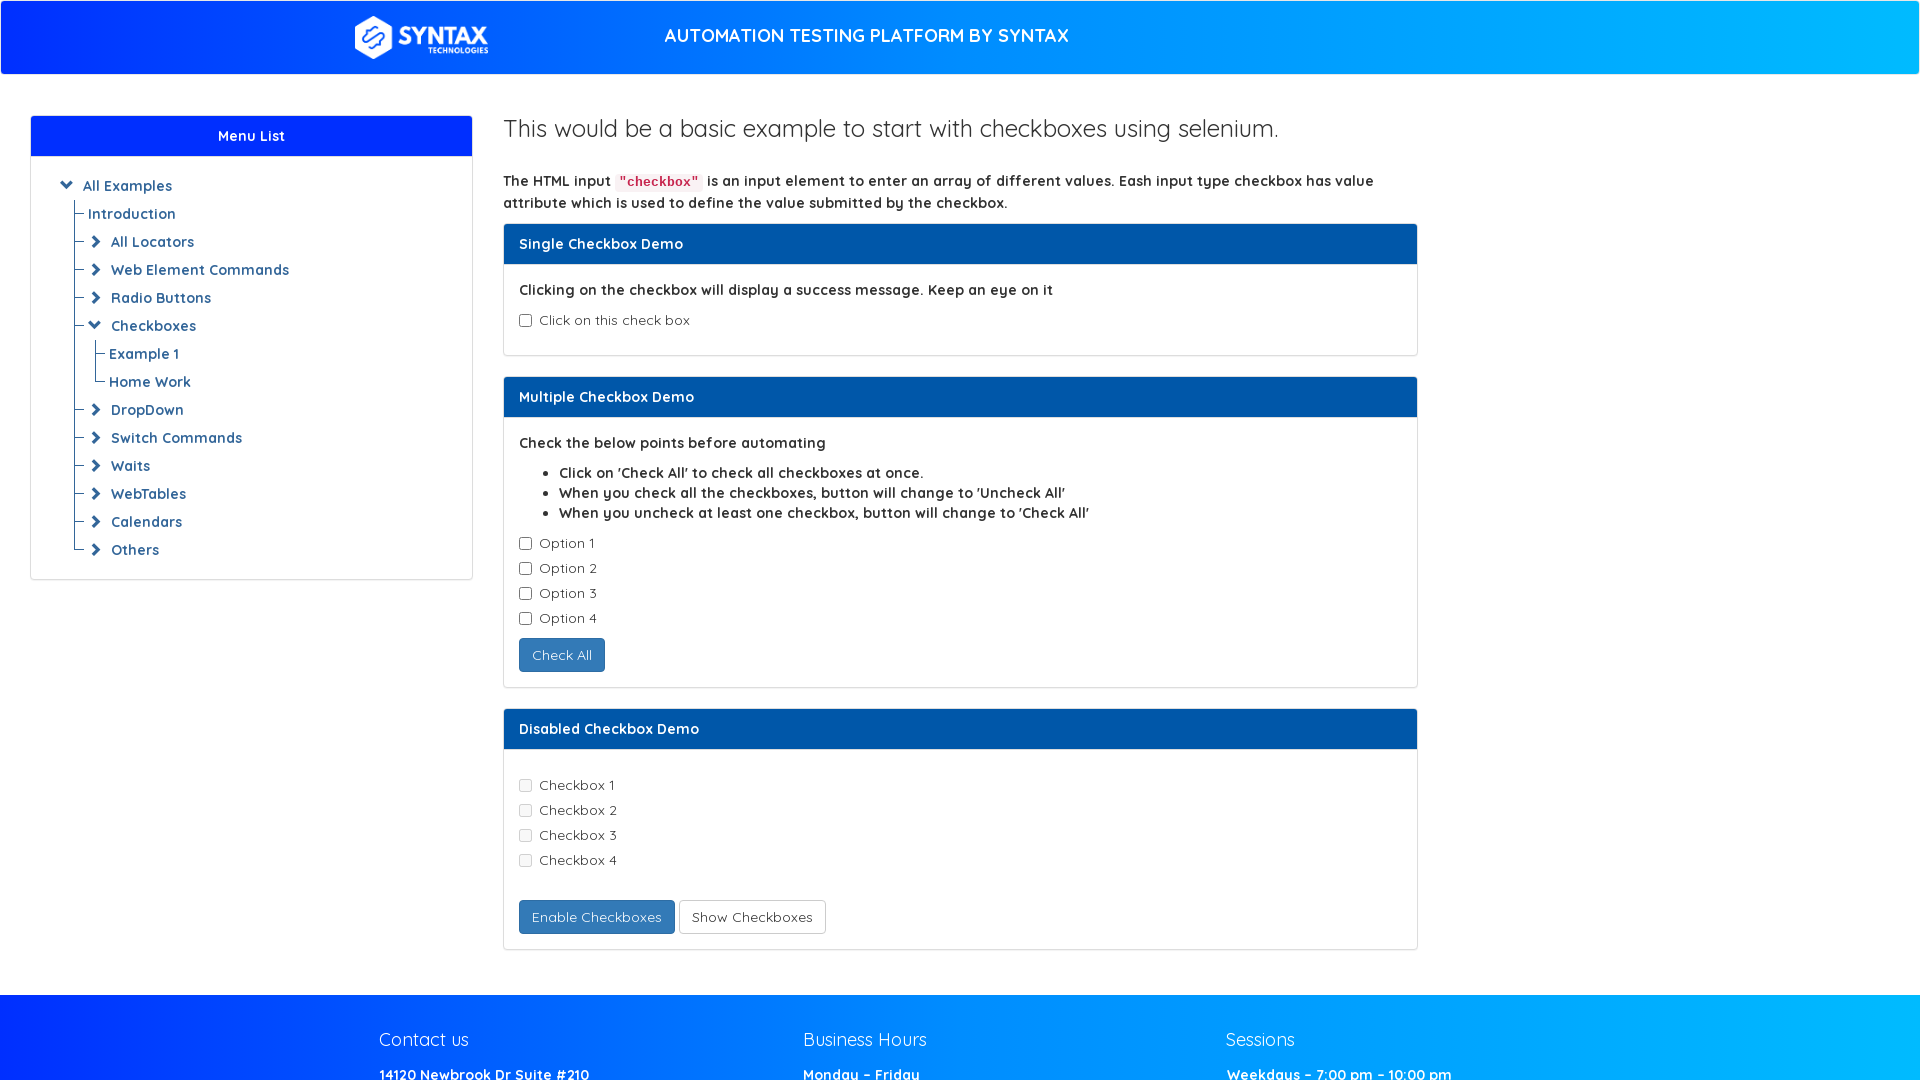

Retrieved checkbox value attribute: Option-3
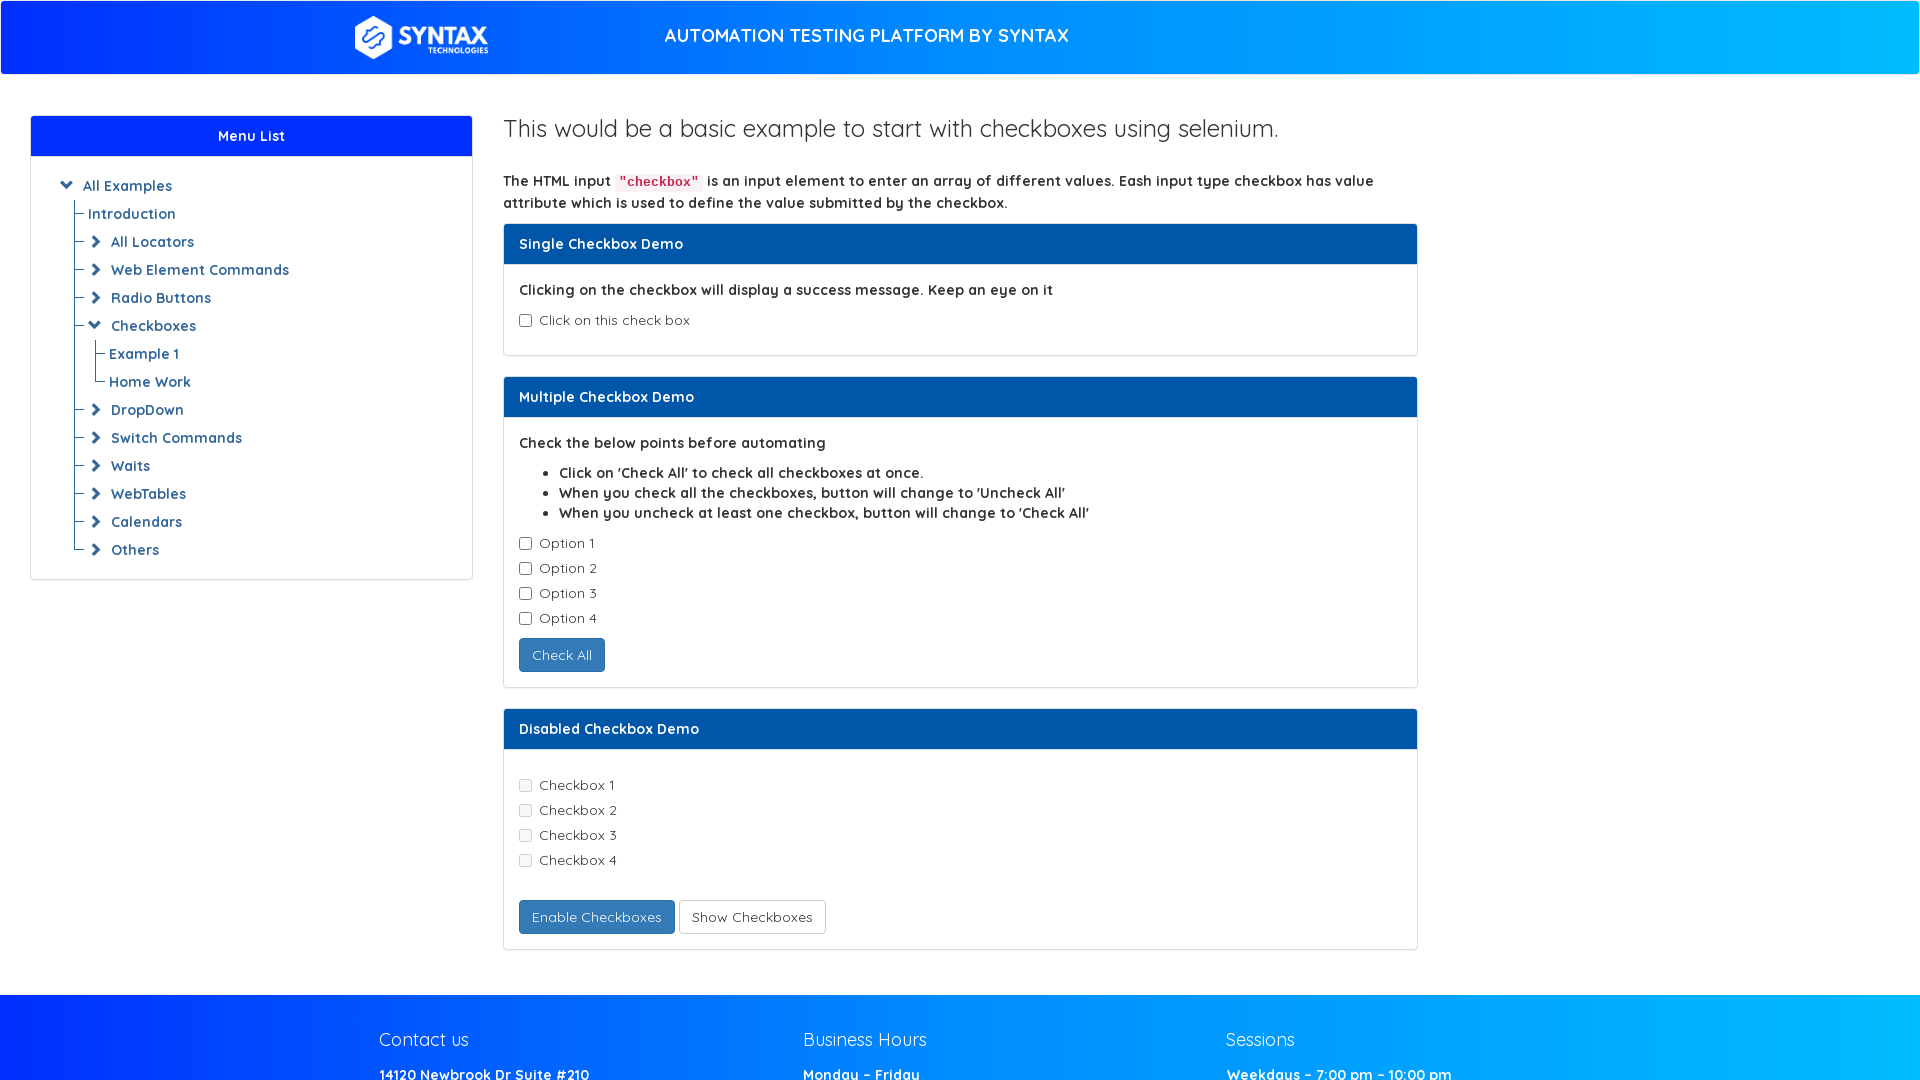

Clicked checkbox with value 'Option-3' at (525, 593) on xpath=//input[@class='cb1-element'] >> nth=2
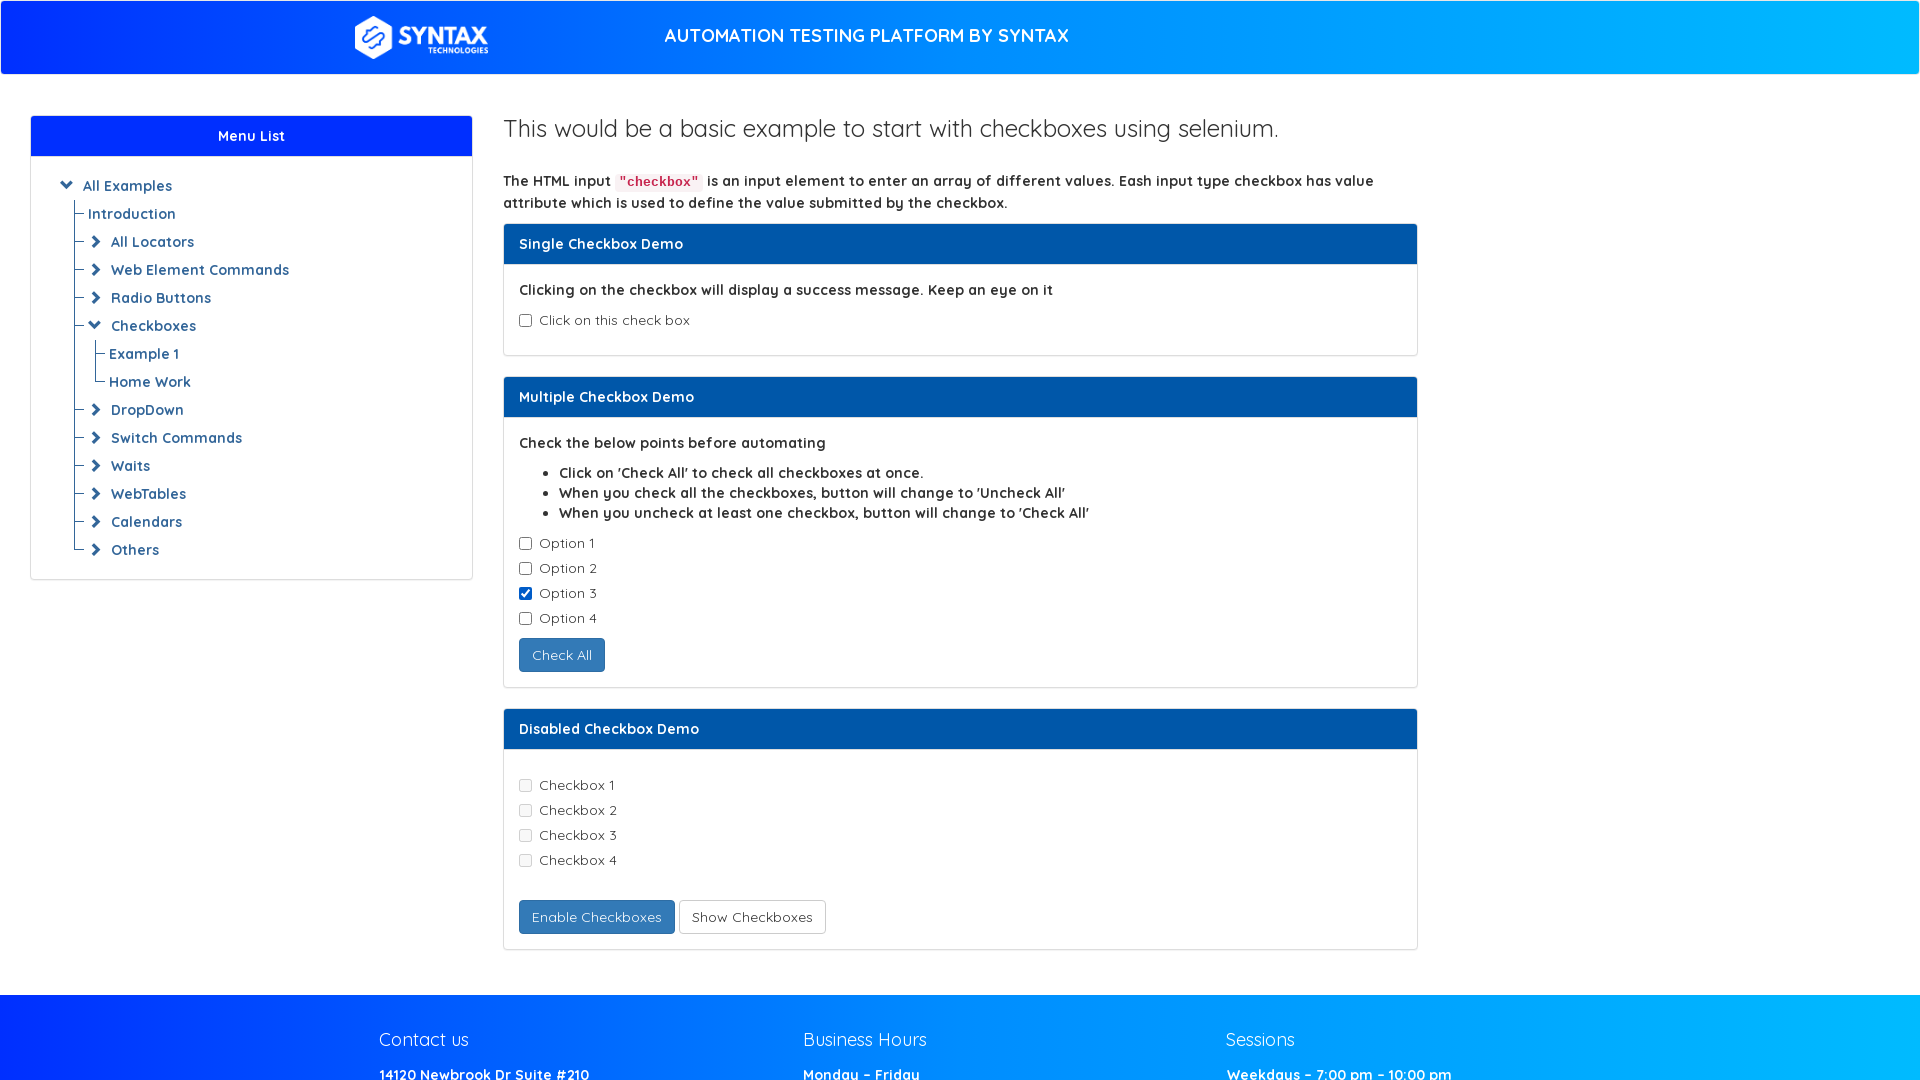

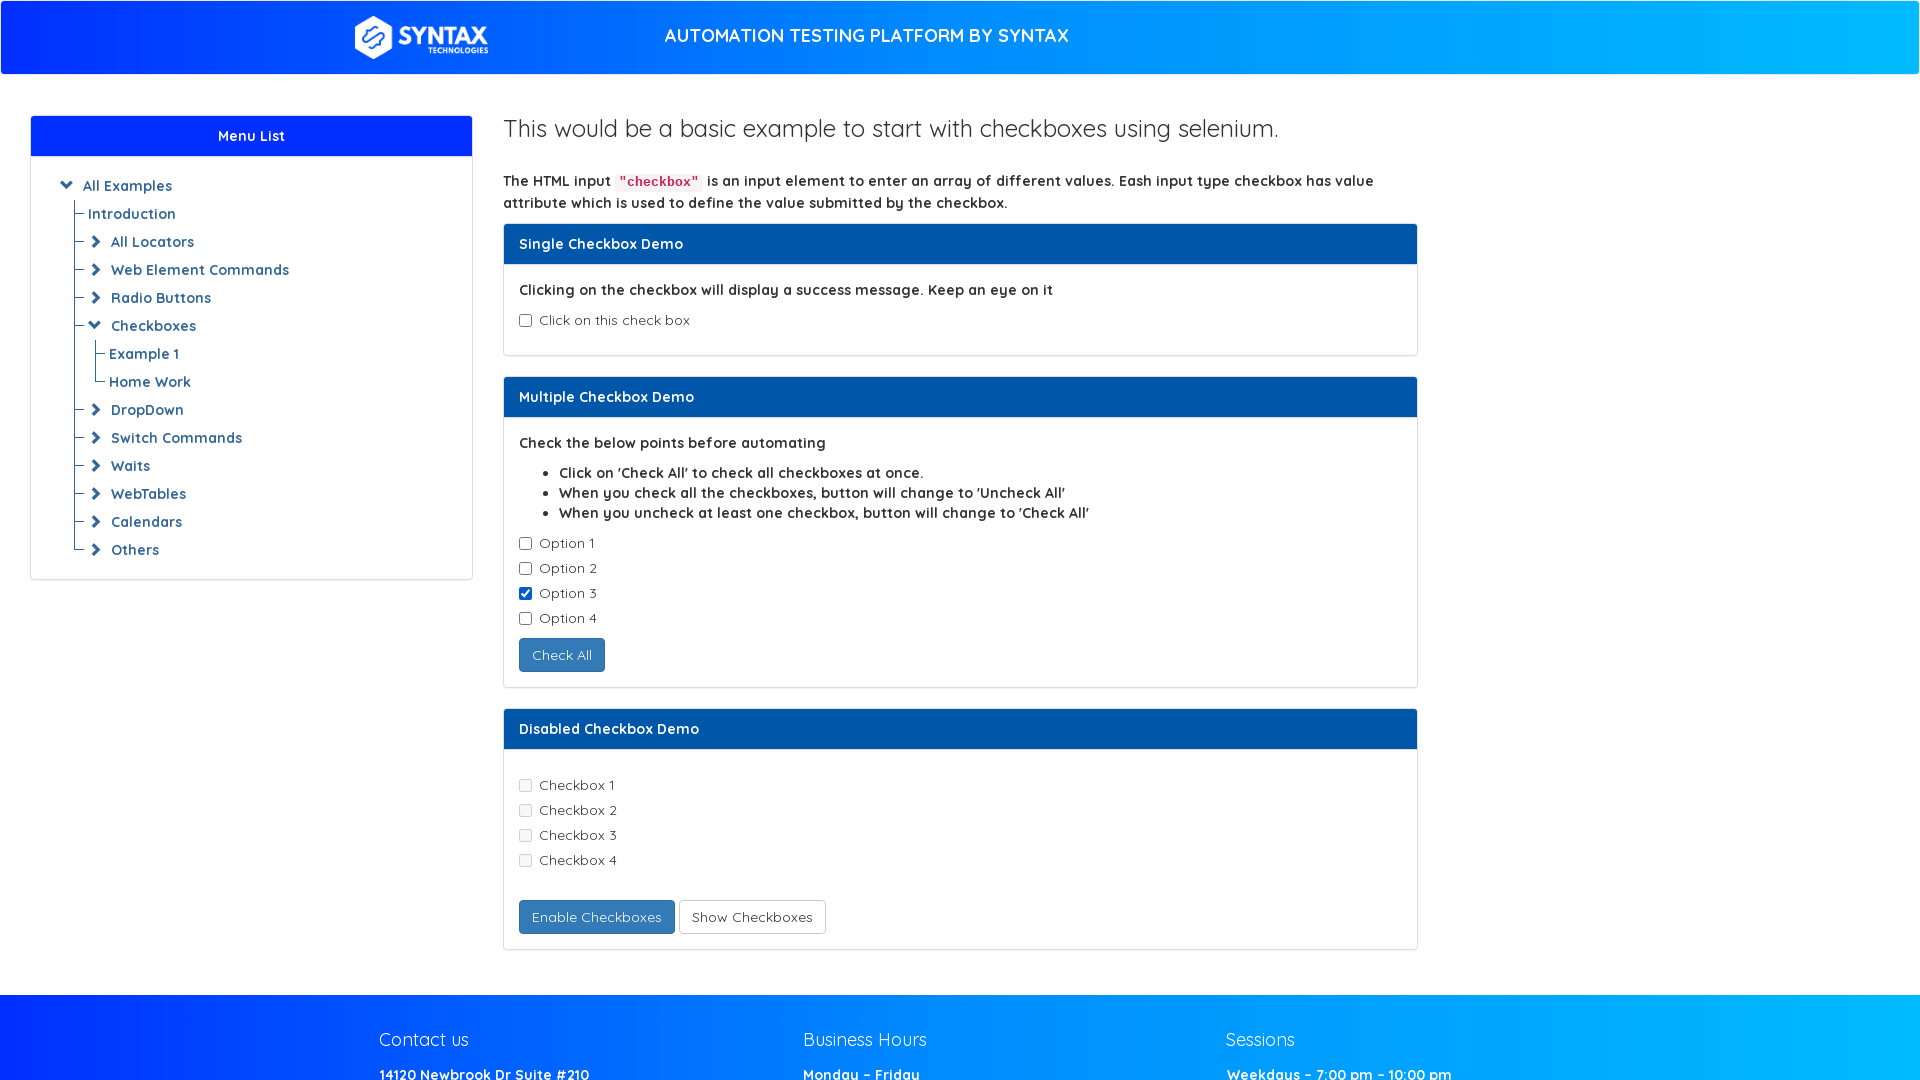